Waits for a house price to reach $100, then clicks to book it and solves a mathematical problem by calculating a logarithmic expression and submitting the answer.

Starting URL: http://suninjuly.github.io/explicit_wait2.html

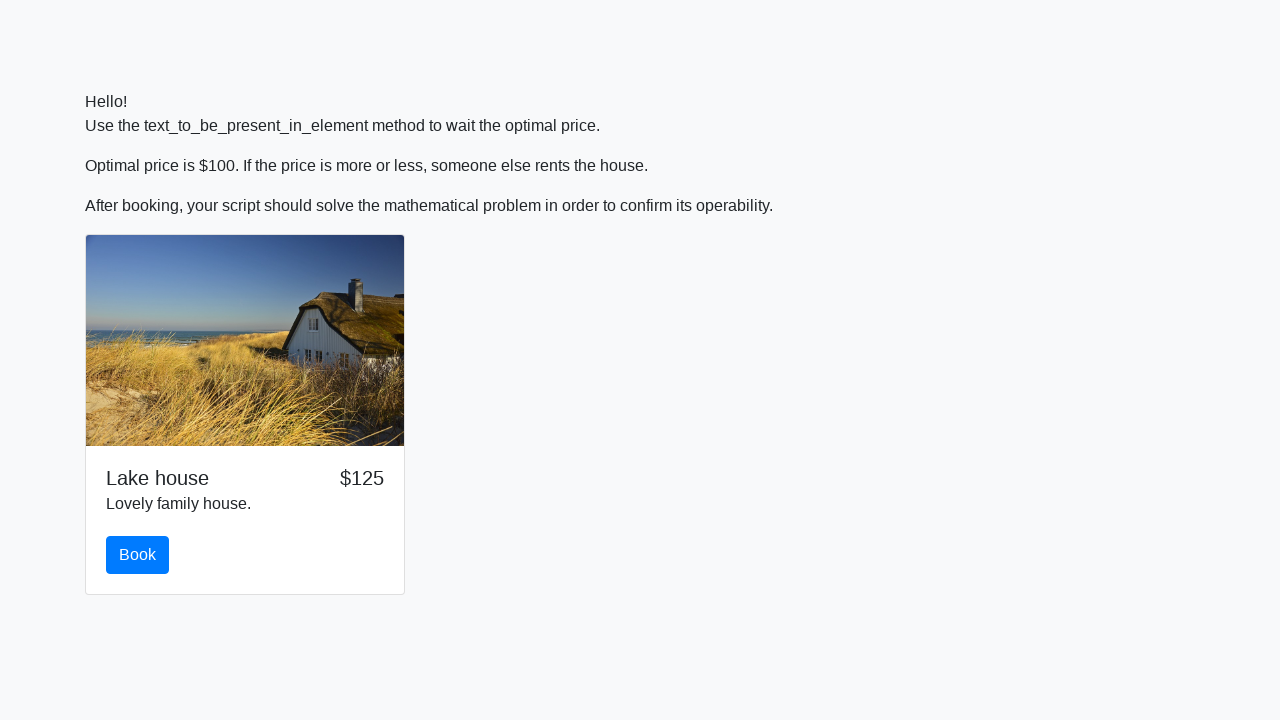

Waited for house price to reach $100
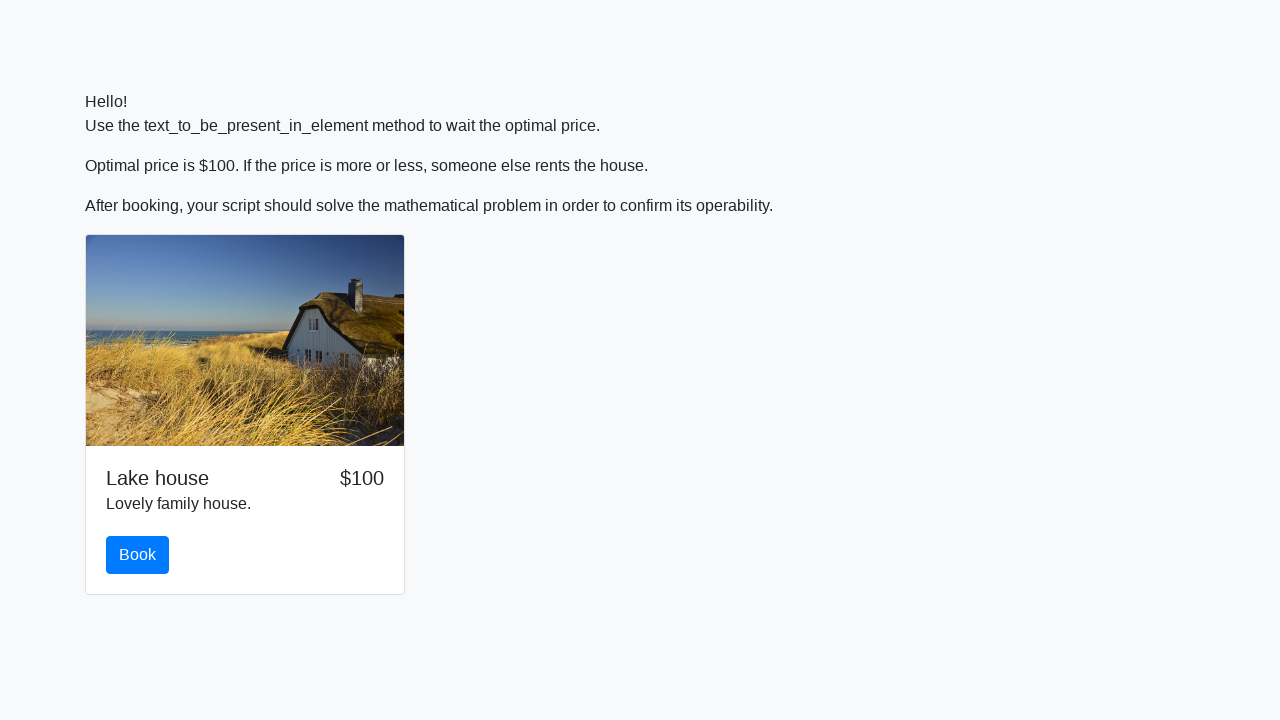

Clicked the book button at (138, 555) on #book
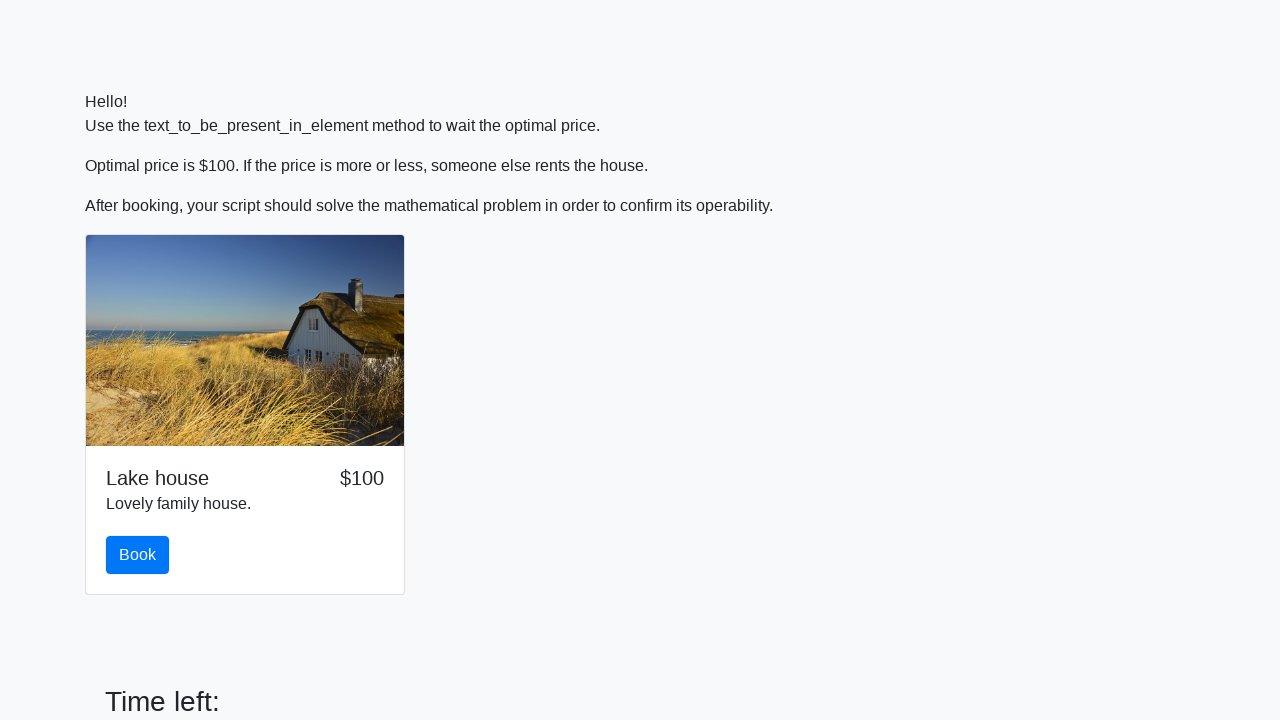

Scrolled to solve button
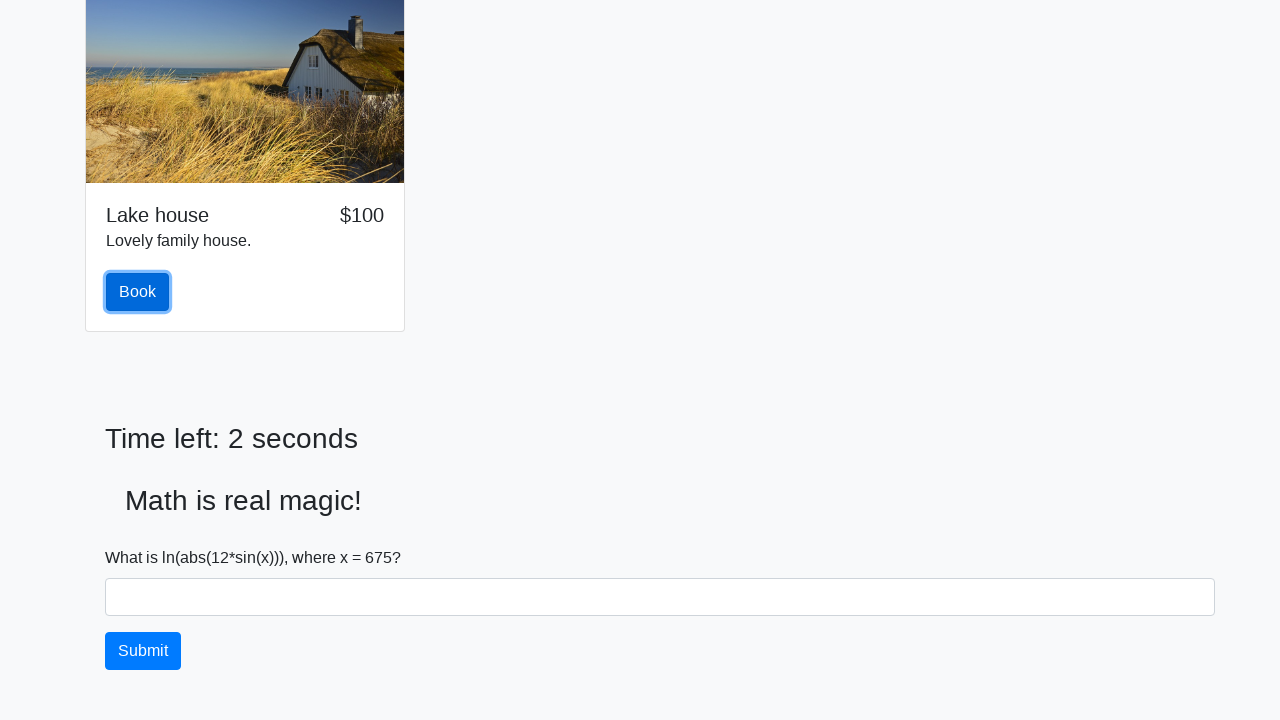

Retrieved input value: 675
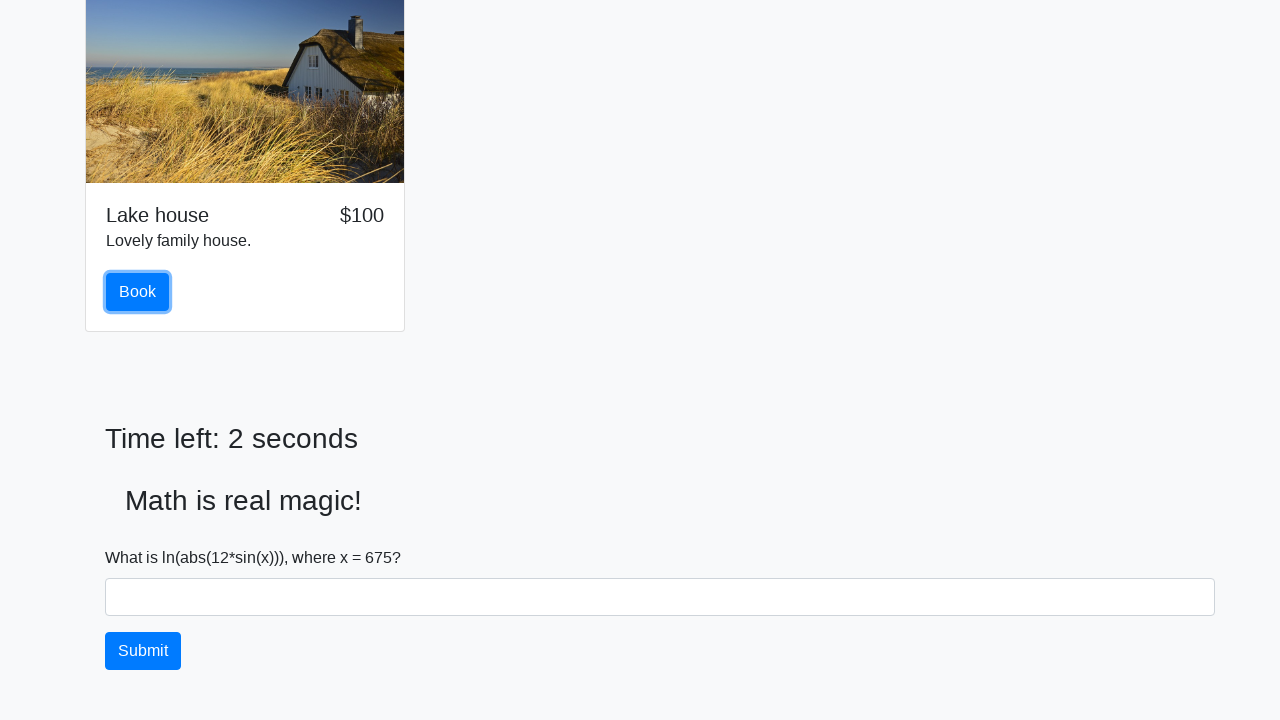

Calculated logarithmic expression result: 1.6365740222091283
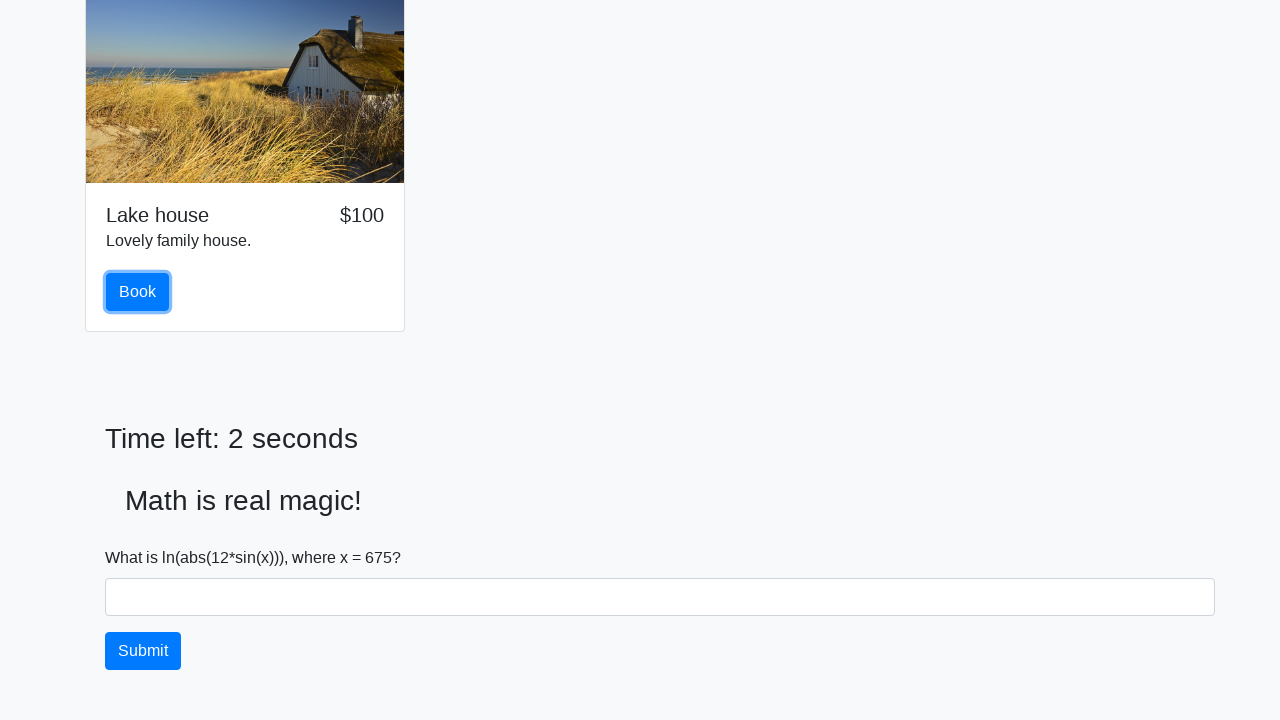

Filled in the calculated answer on input[name='text']
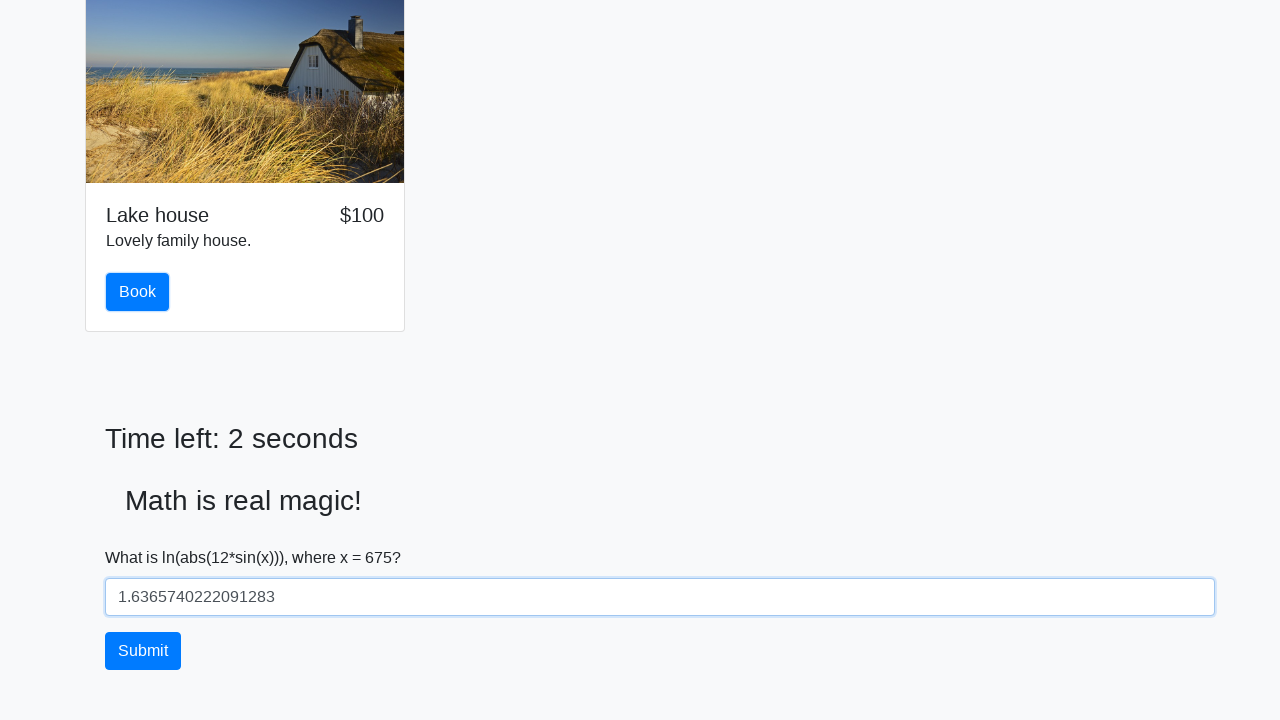

Clicked the solve button at (143, 651) on #solve
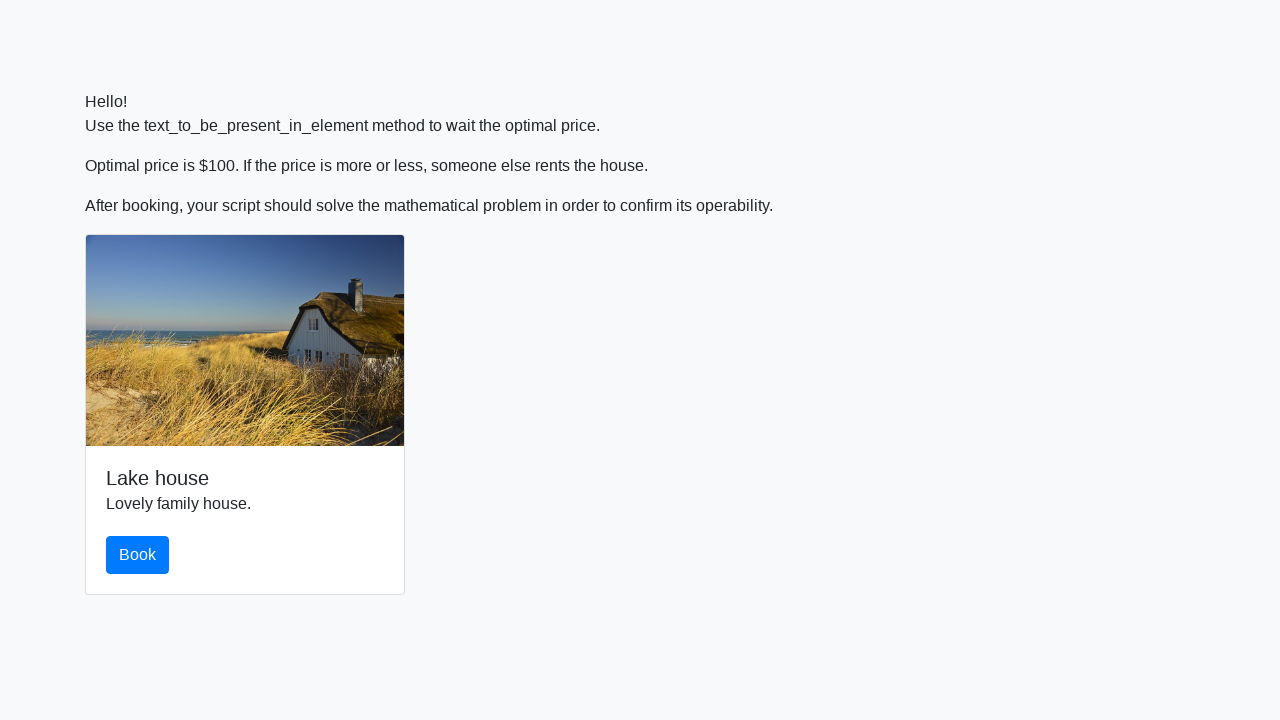

Set up alert handler to accept dialogs
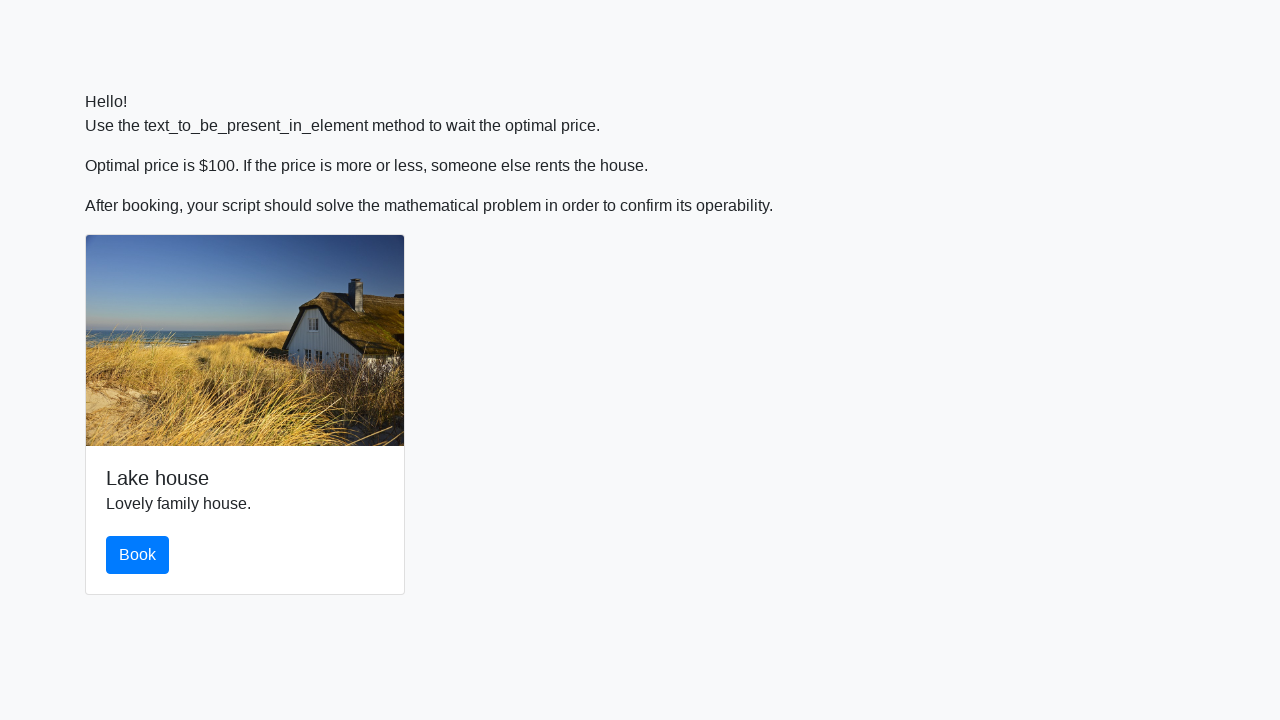

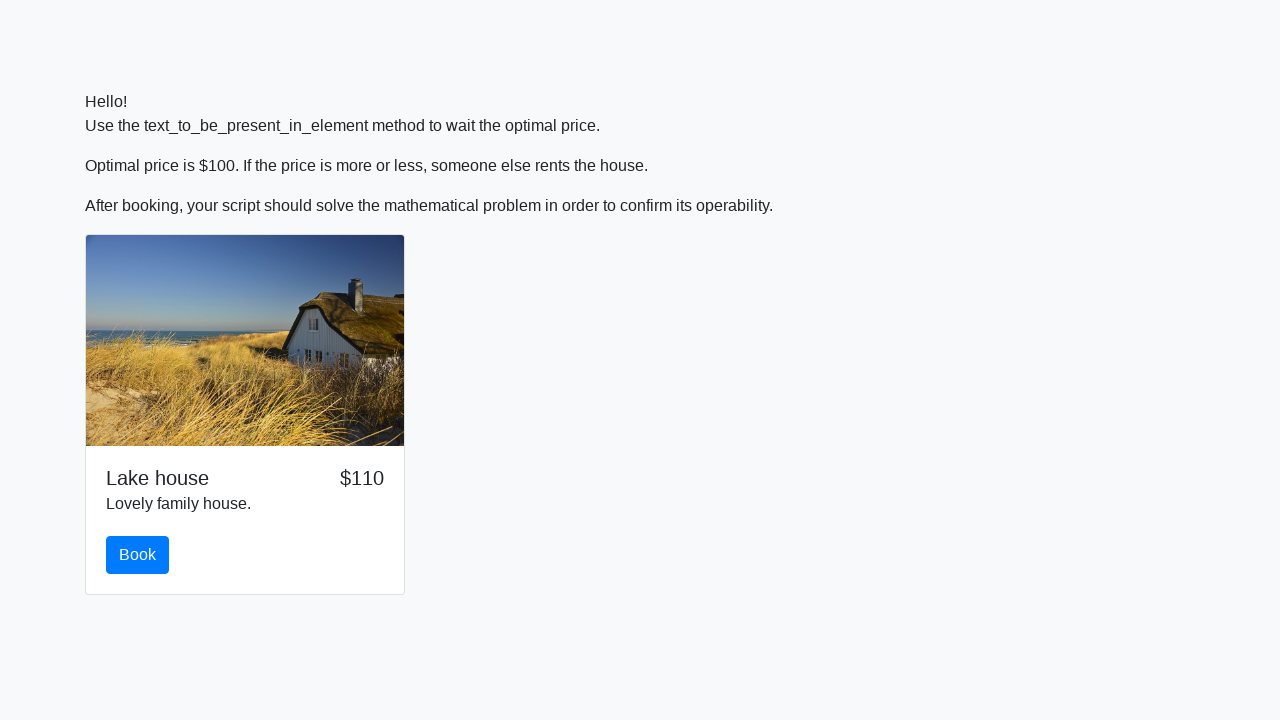